Tests the Team Members link by clicking it and verifying navigation to the team page.

Starting URL: https://www.99-bottles-of-beer.net/

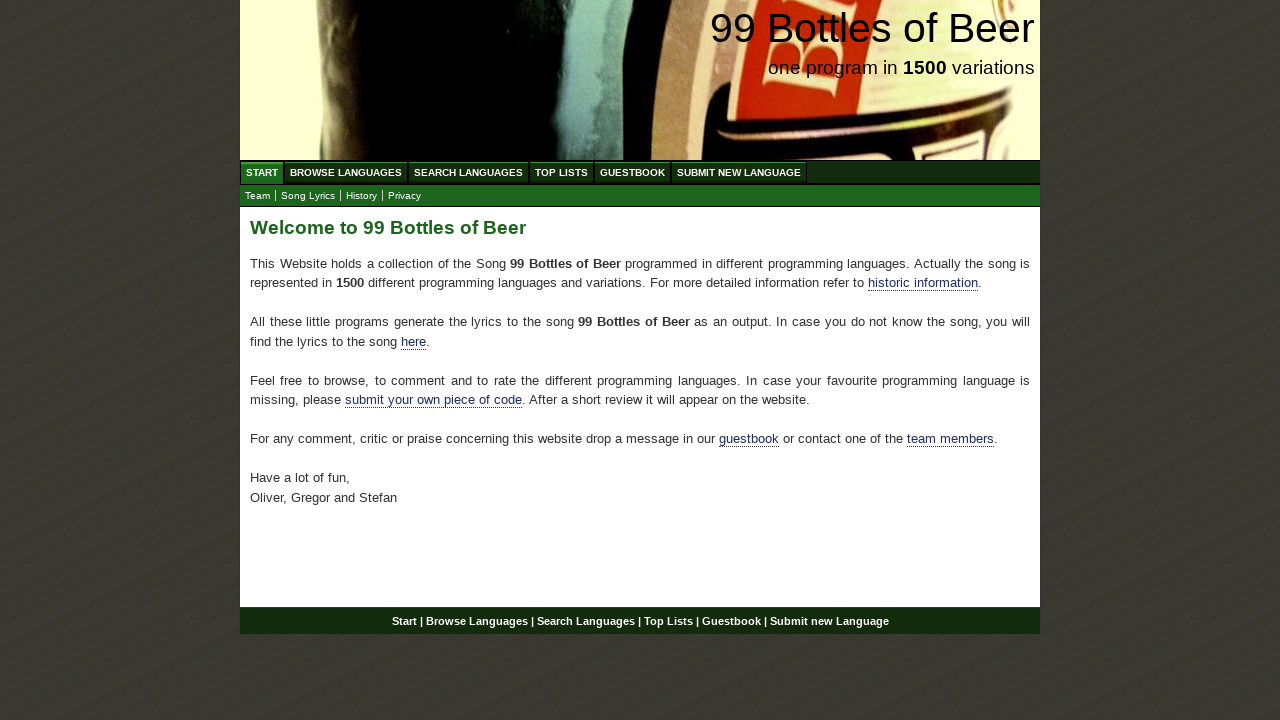

Clicked on Team Members link at (950, 439) on xpath=//div[@id='main']/p/a[@href='./team.html']
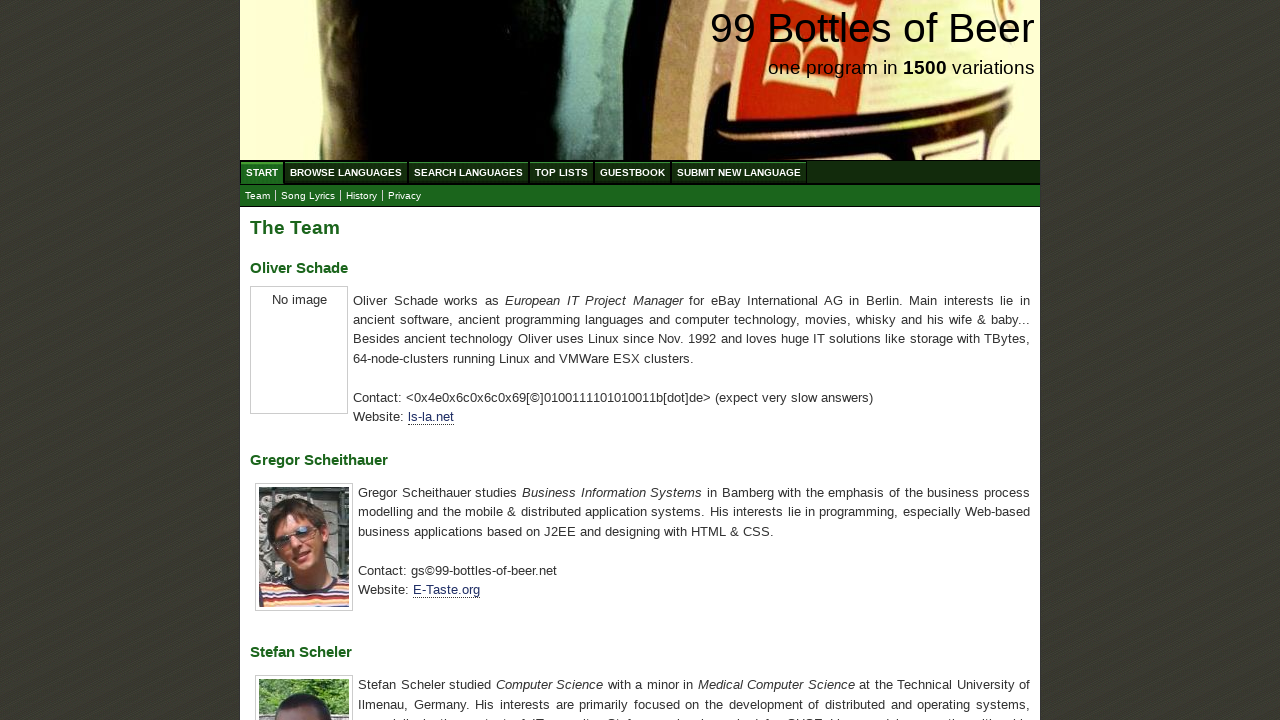

Navigation to team page completed successfully
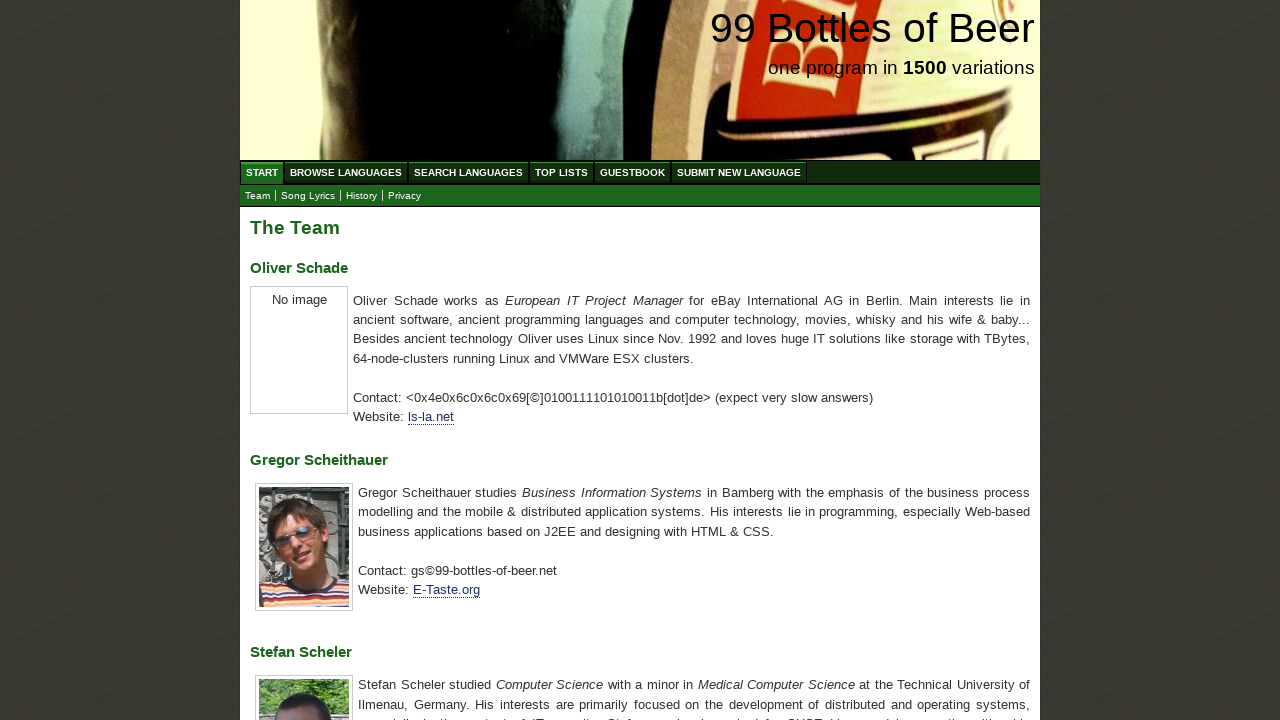

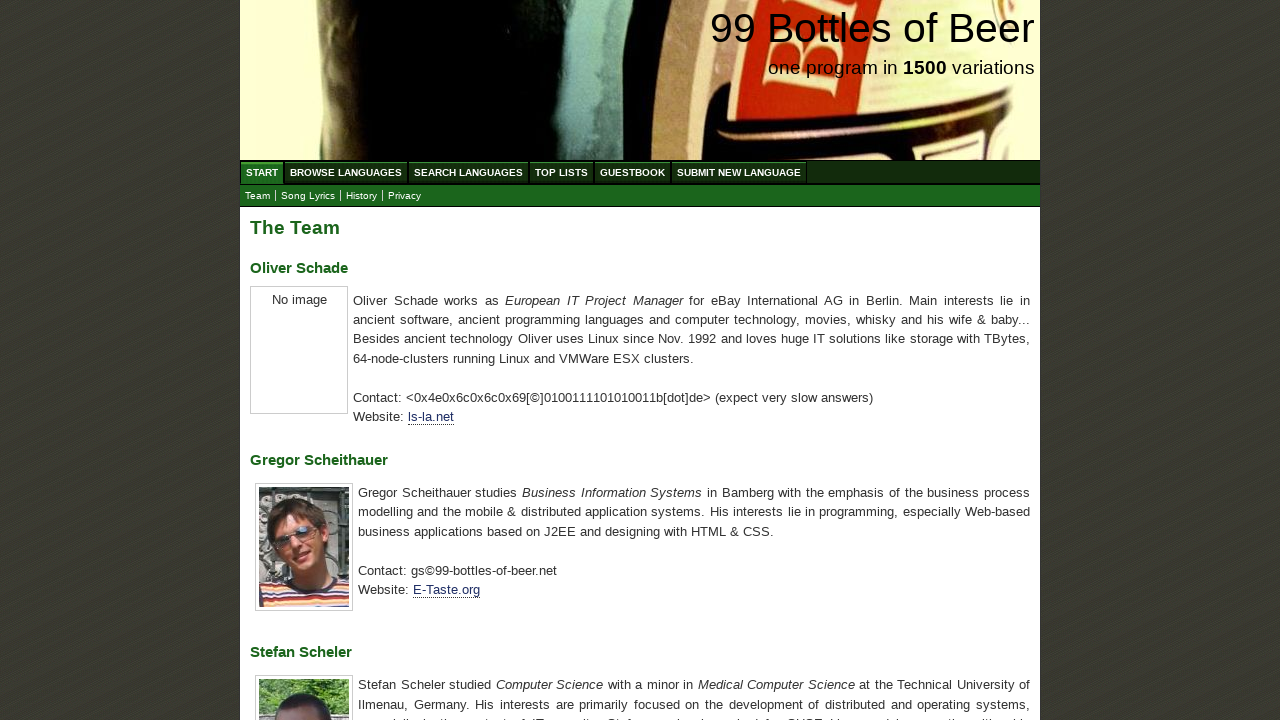